Navigates to the Netology educational platform homepage and clicks on the "Course Catalog" link to browse available courses.

Starting URL: https://netology.ru

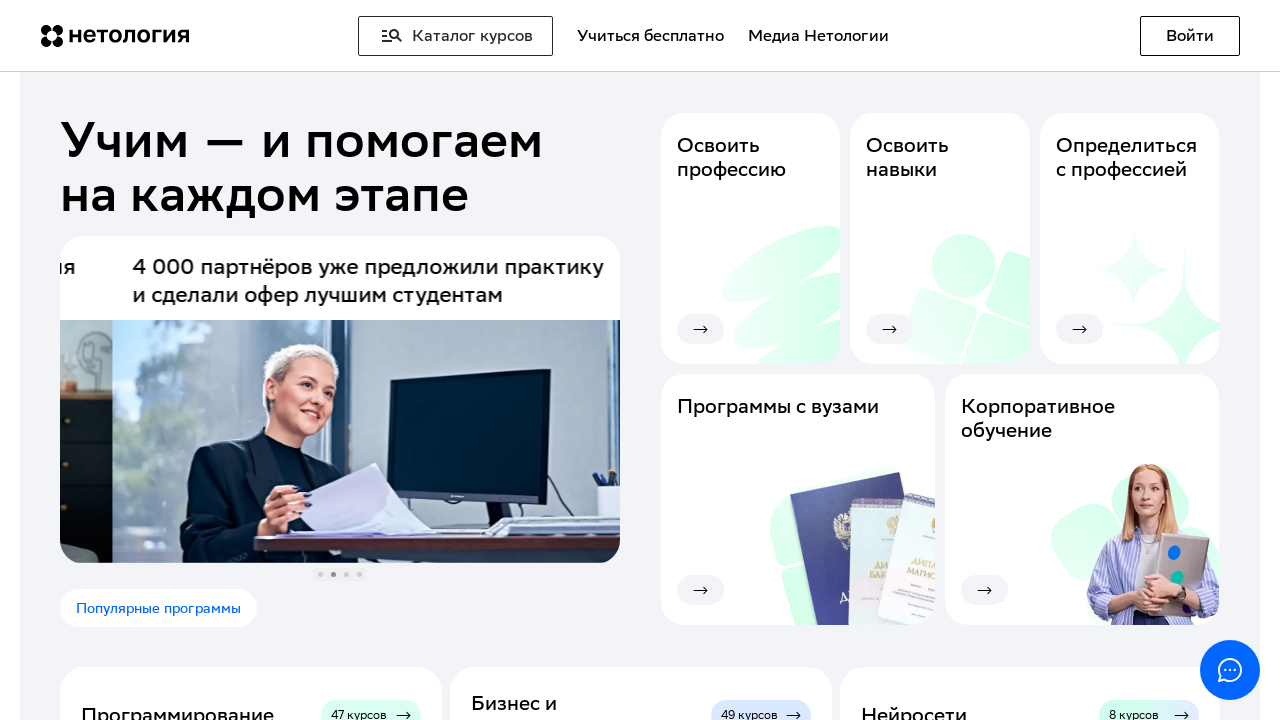

Navigated to Netology homepage
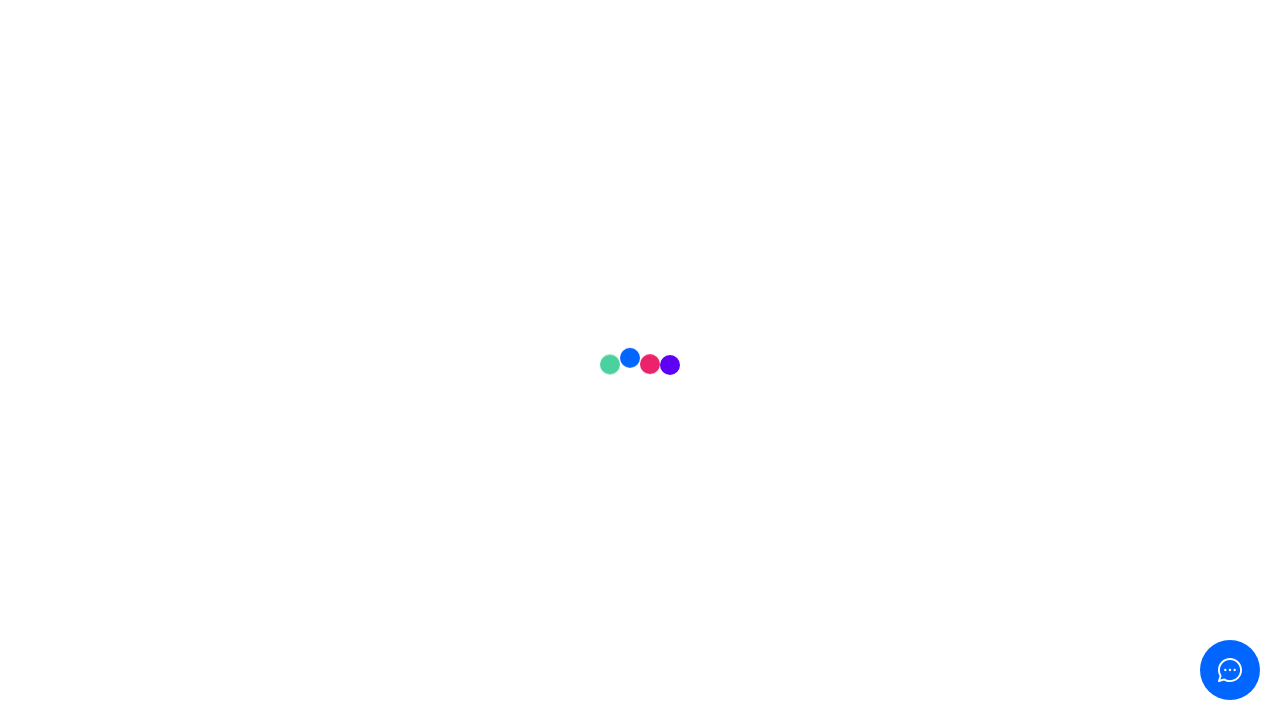

Clicked on Course Catalog link at (456, 36) on text=Каталог курсов
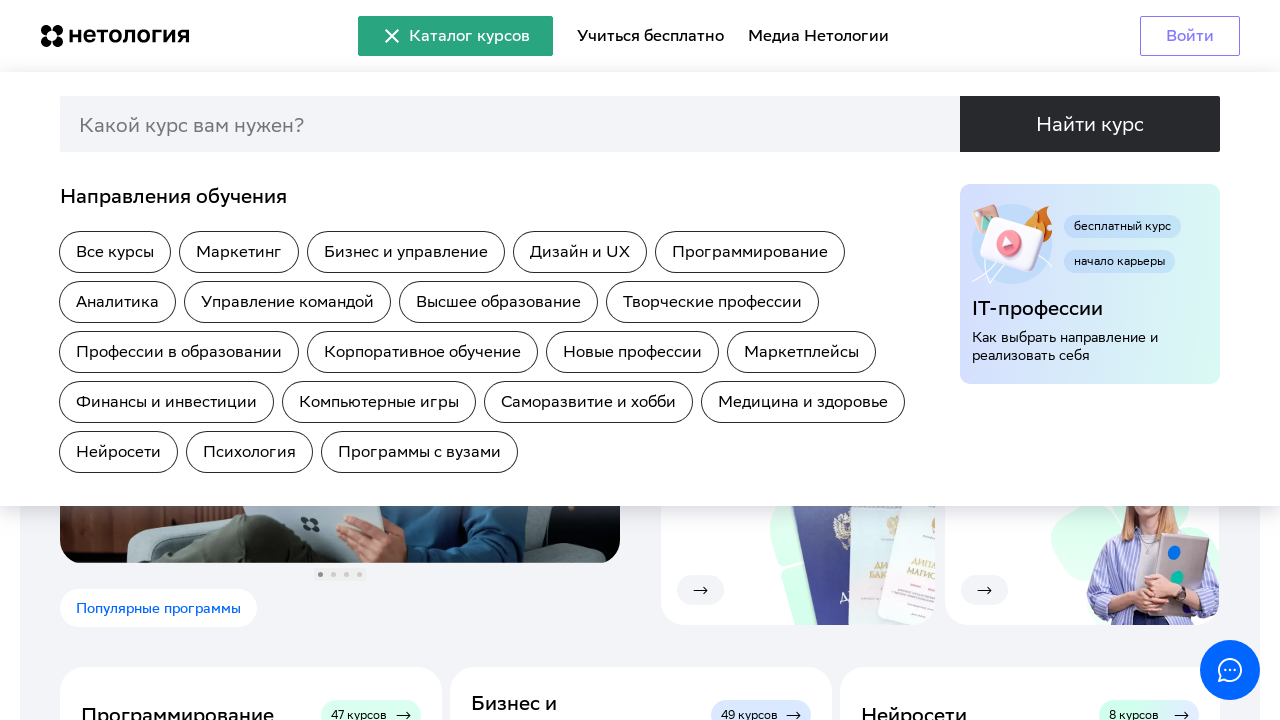

Catalog page loaded successfully
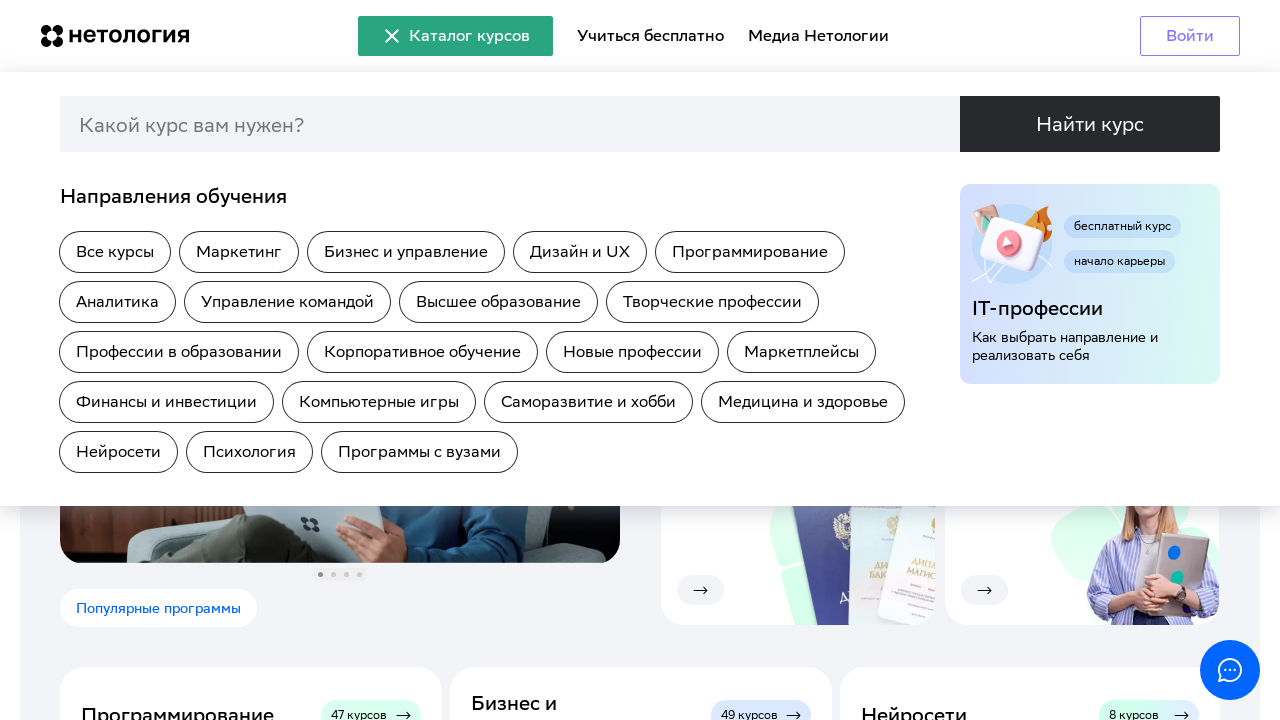

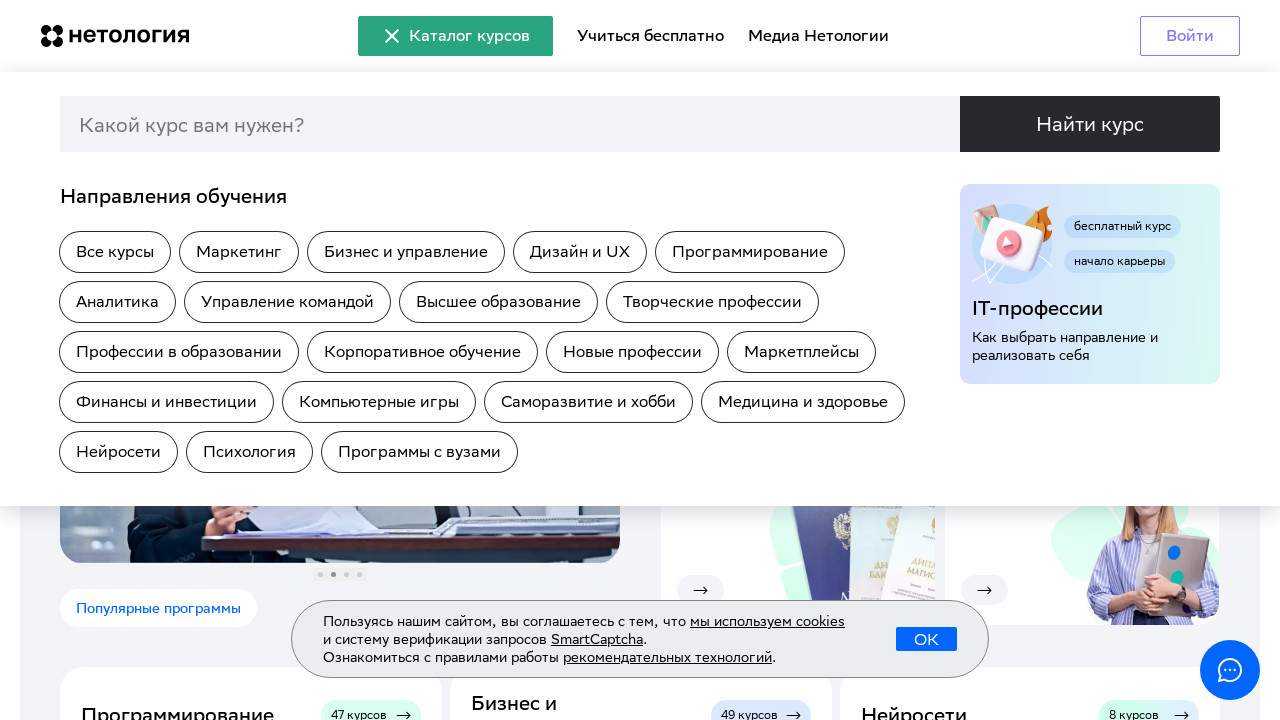